Navigates to W3Schools HTML table example, switches to the result iframe, and verifies that the table with rows is present and accessible.

Starting URL: https://www.w3schools.com/html/tryit.asp?filename=tryhtml_table_intro

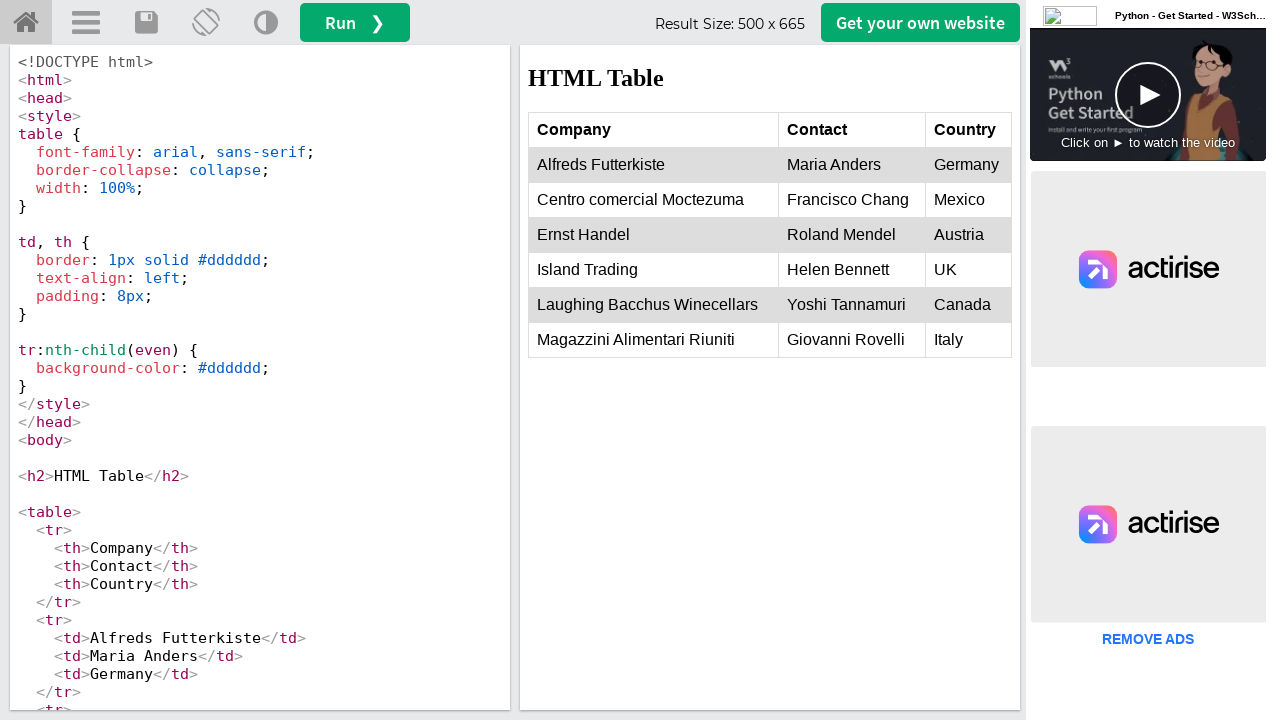

Located the result iframe
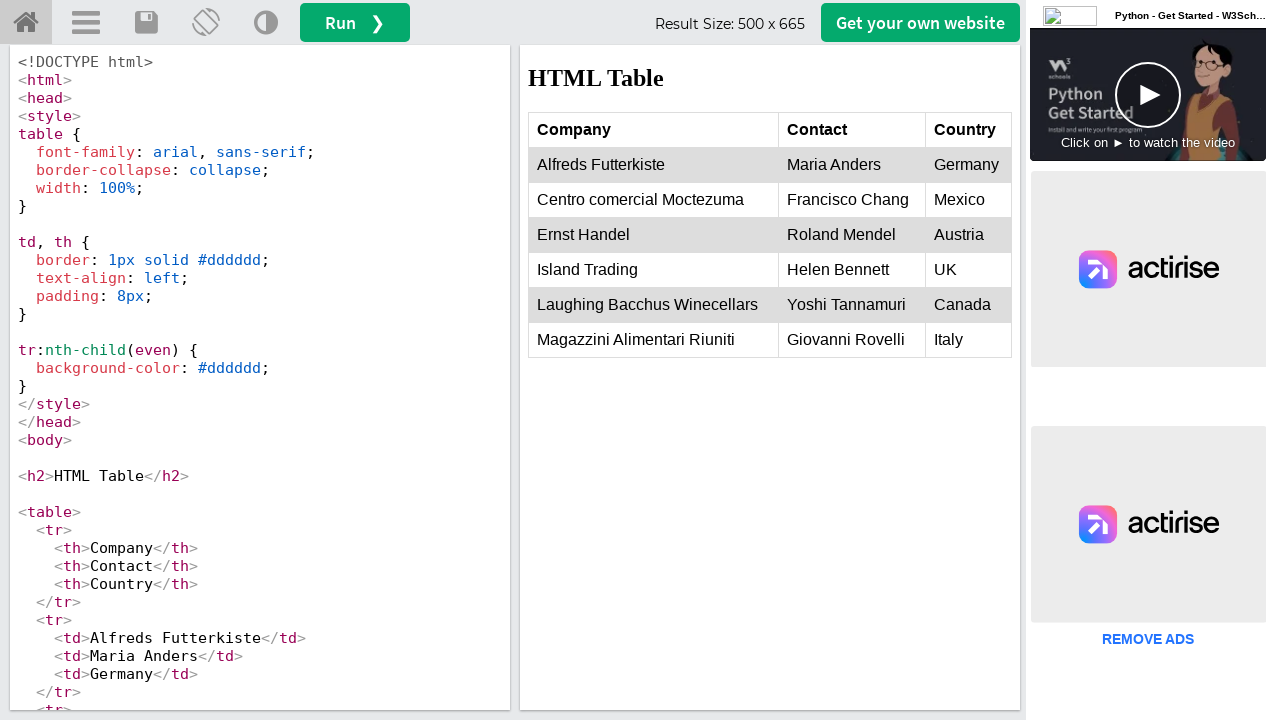

Table rows loaded in the iframe
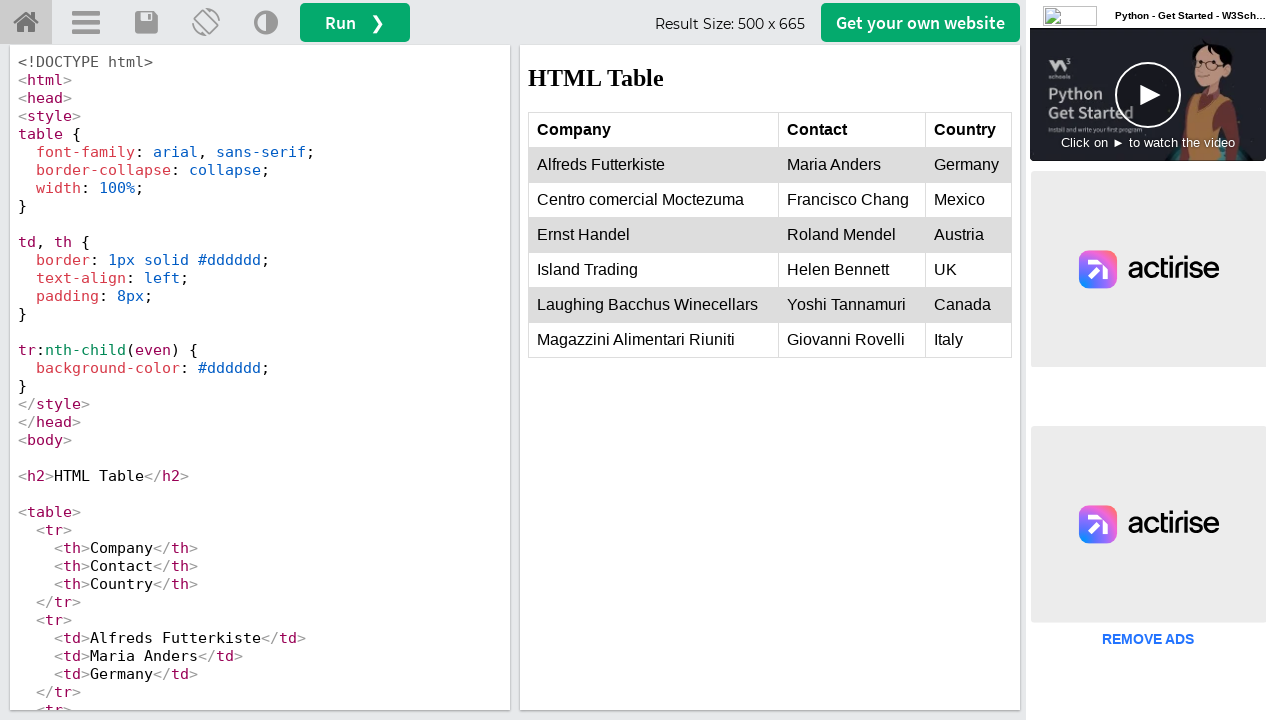

Located all table rows
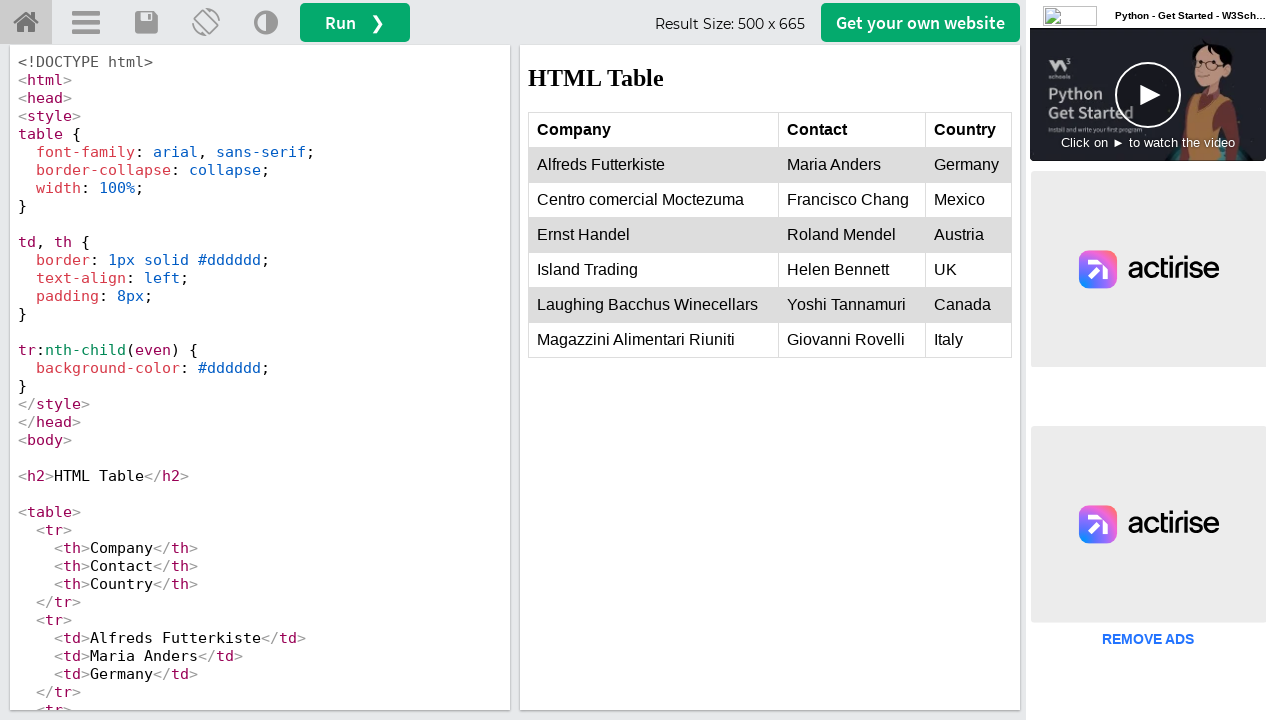

Verified table contains 7 rows
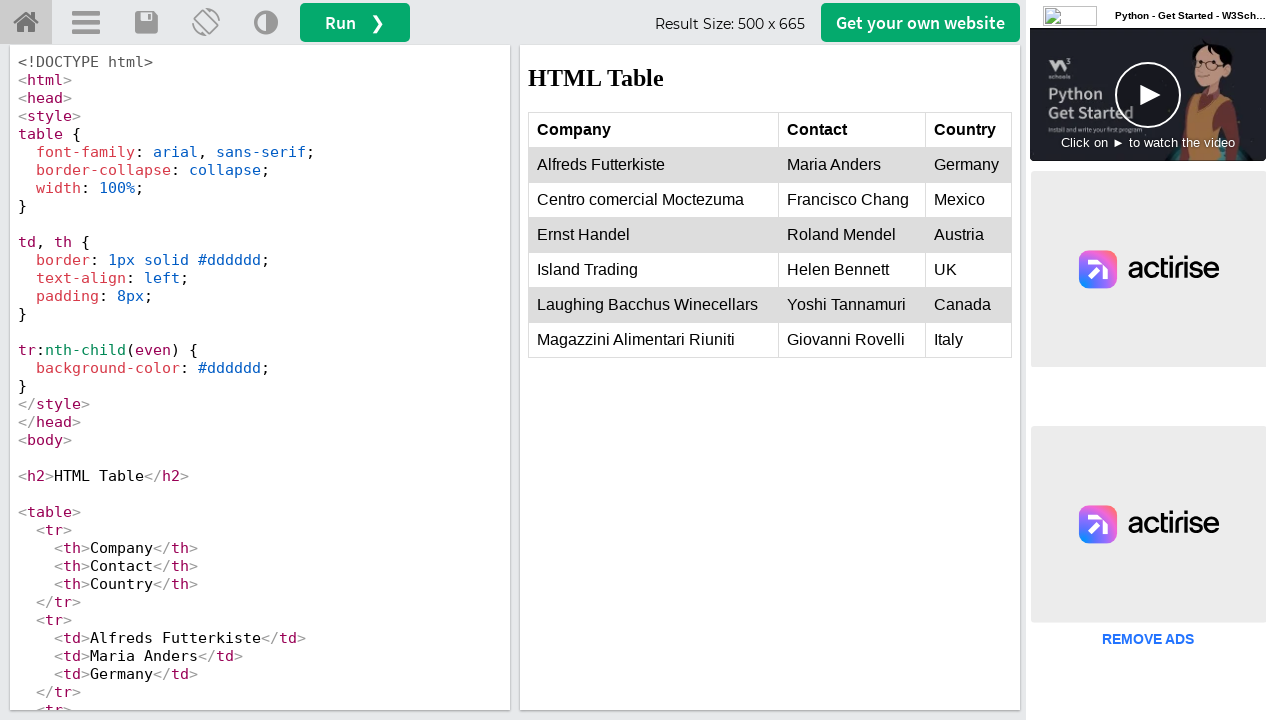

Clicked on second row, first column cell to verify interactivity at (654, 165) on #iframeResult >> internal:control=enter-frame >> xpath=//table/tbody/tr[2]/td[1]
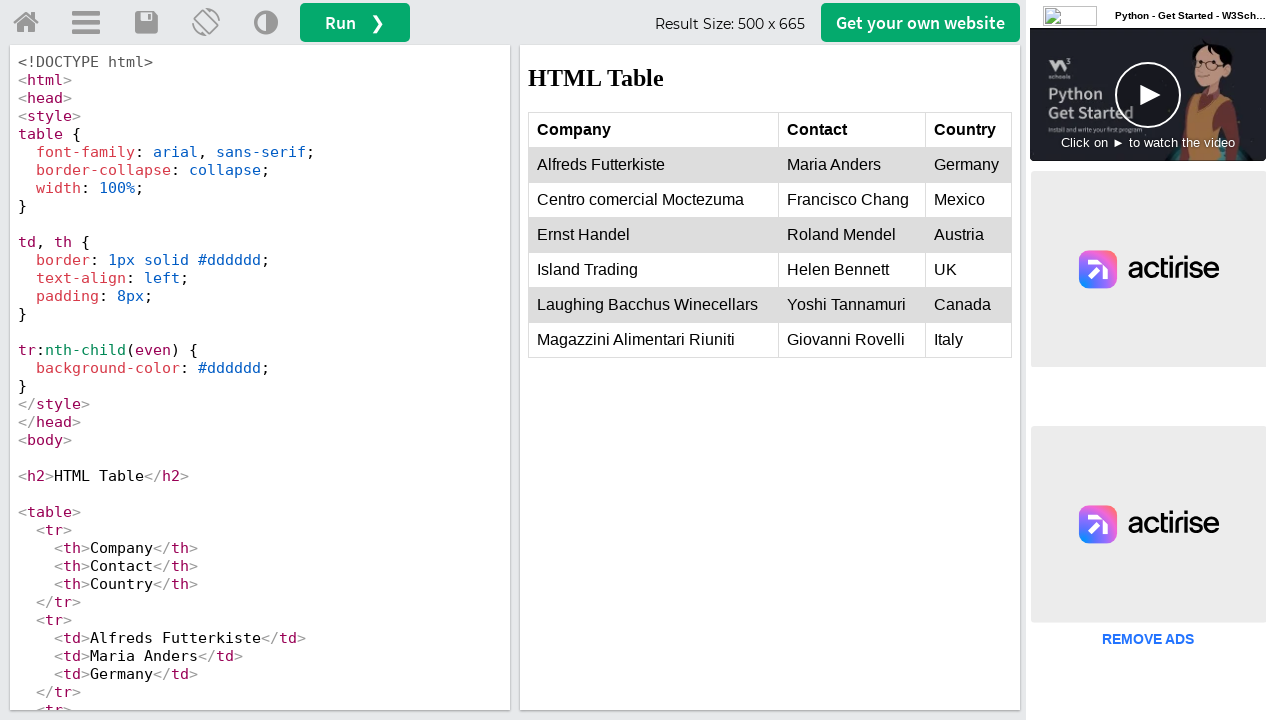

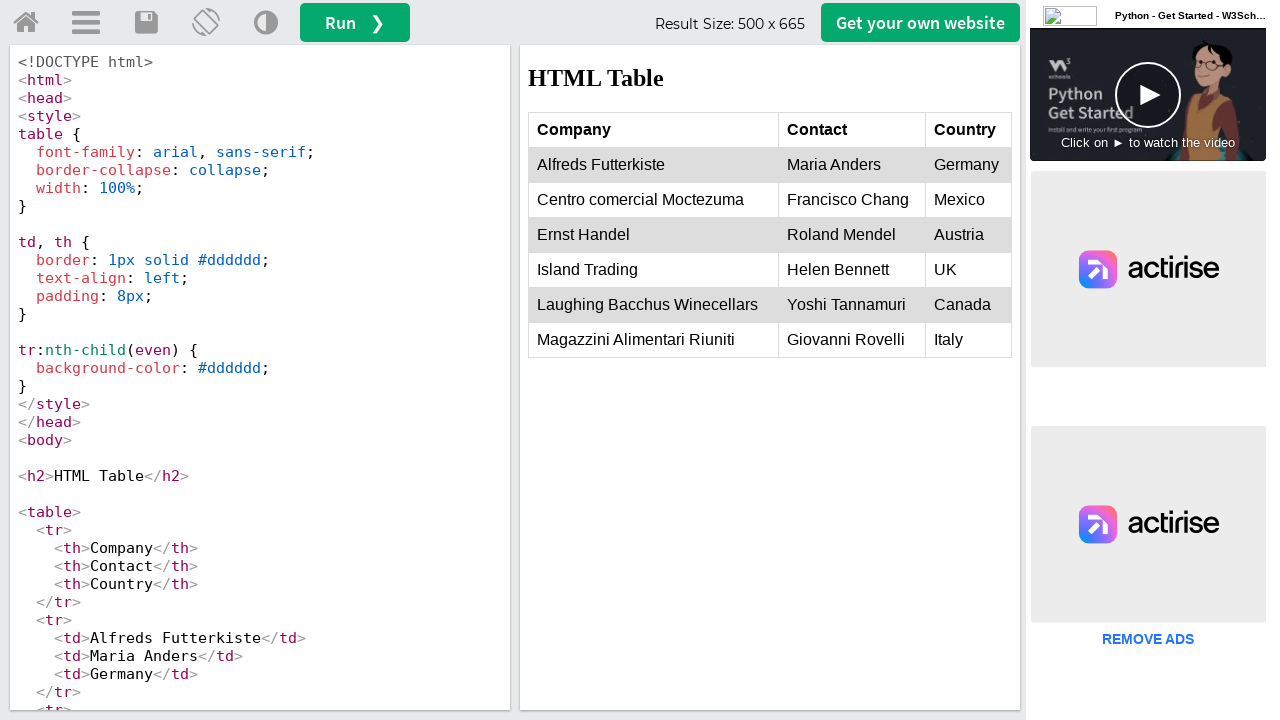